Tests the forgot password form by clicking submit without entering an email and verifying the resulting page

Starting URL: http://the-internet.herokuapp.com/forgot_password

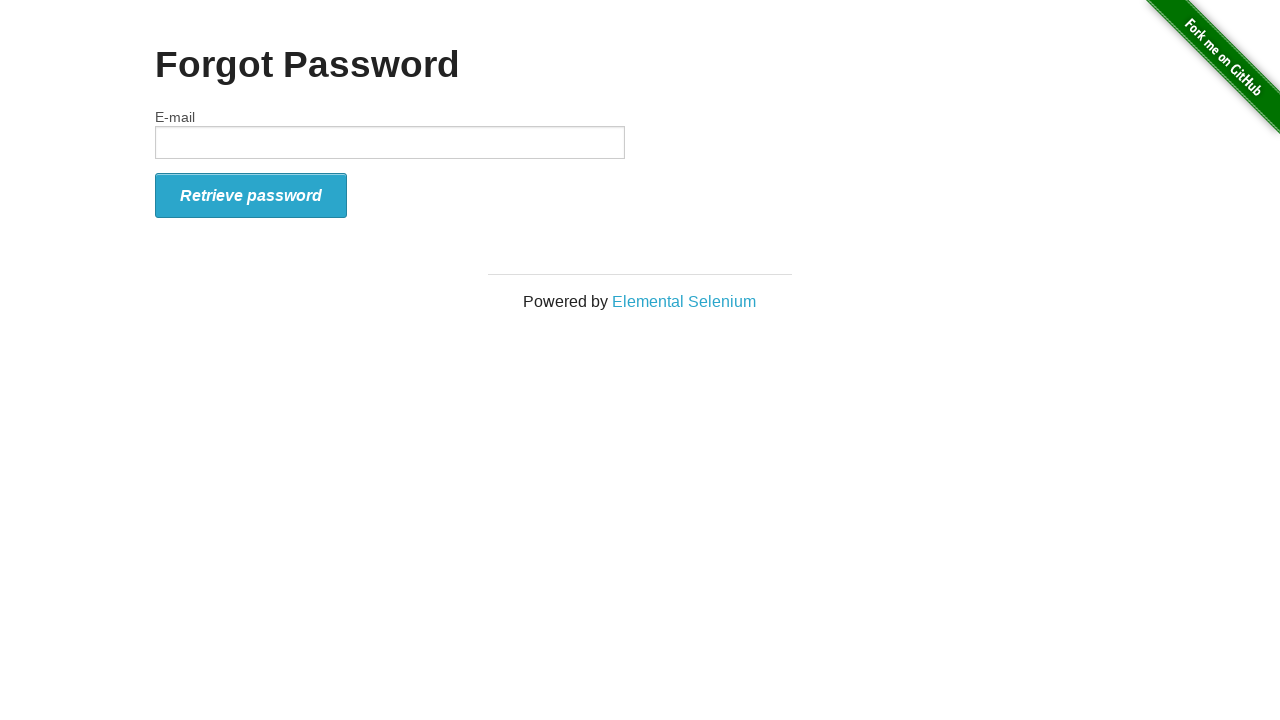

Clicked submit button on forgot password form without entering email at (251, 195) on #form_submit
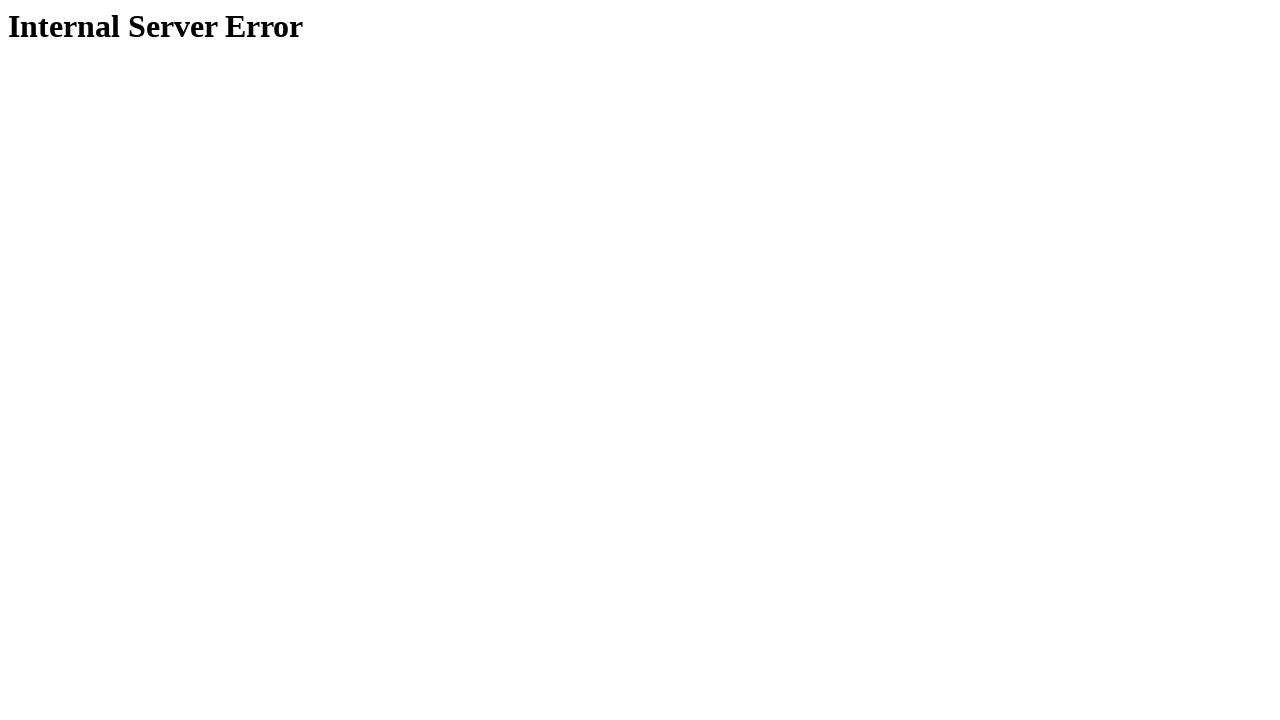

Result page loaded with heading present
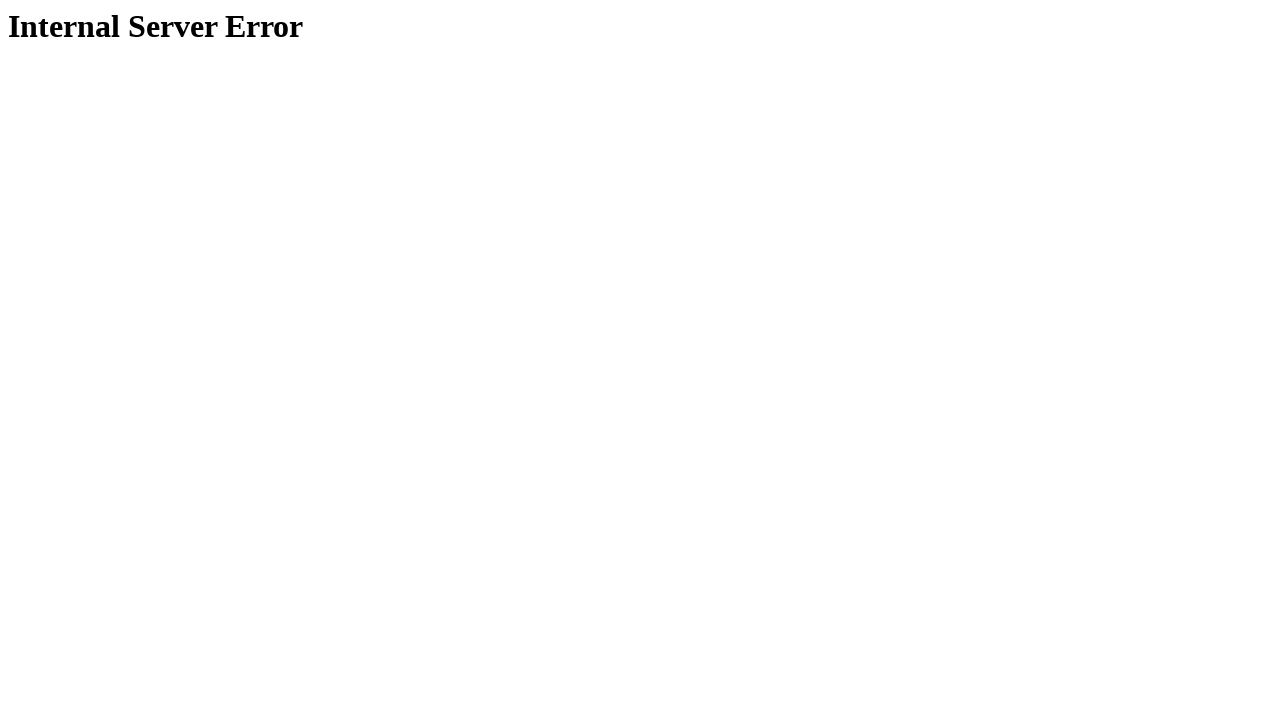

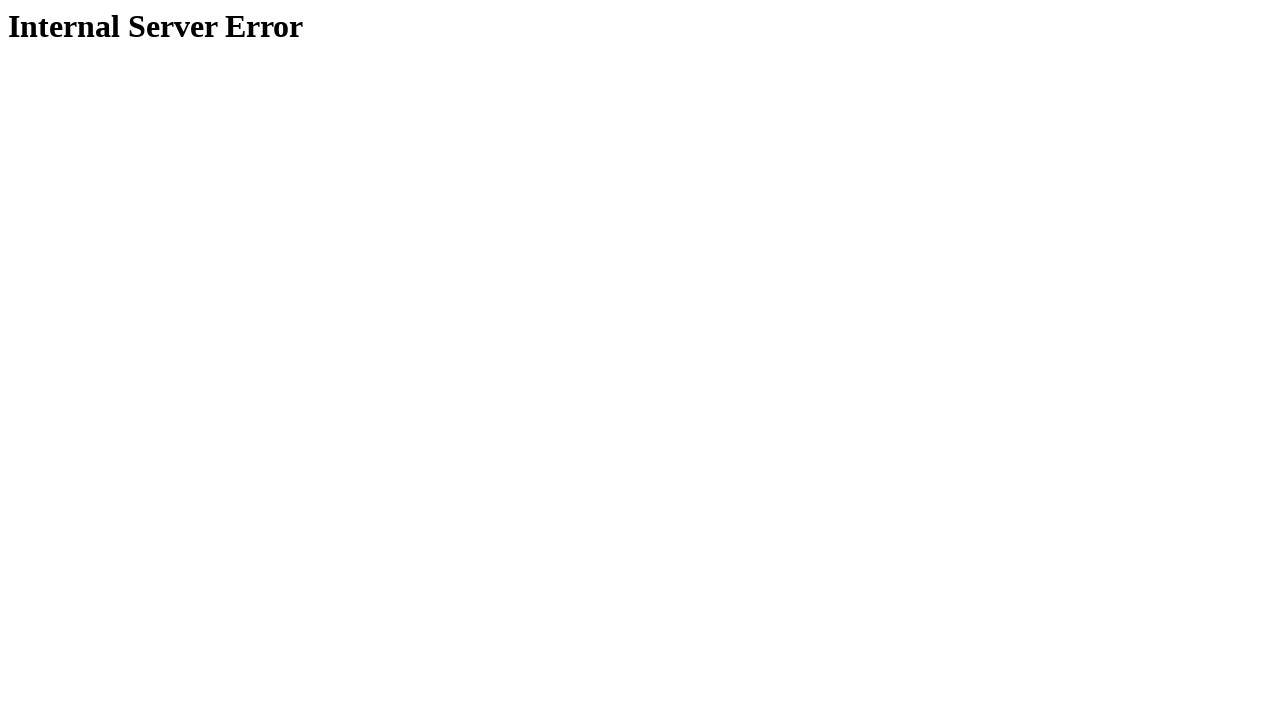